Tests that signup form rejects submission when username is less than 3 characters and email field is blank.

Starting URL: https://selenium-blog.herokuapp.com

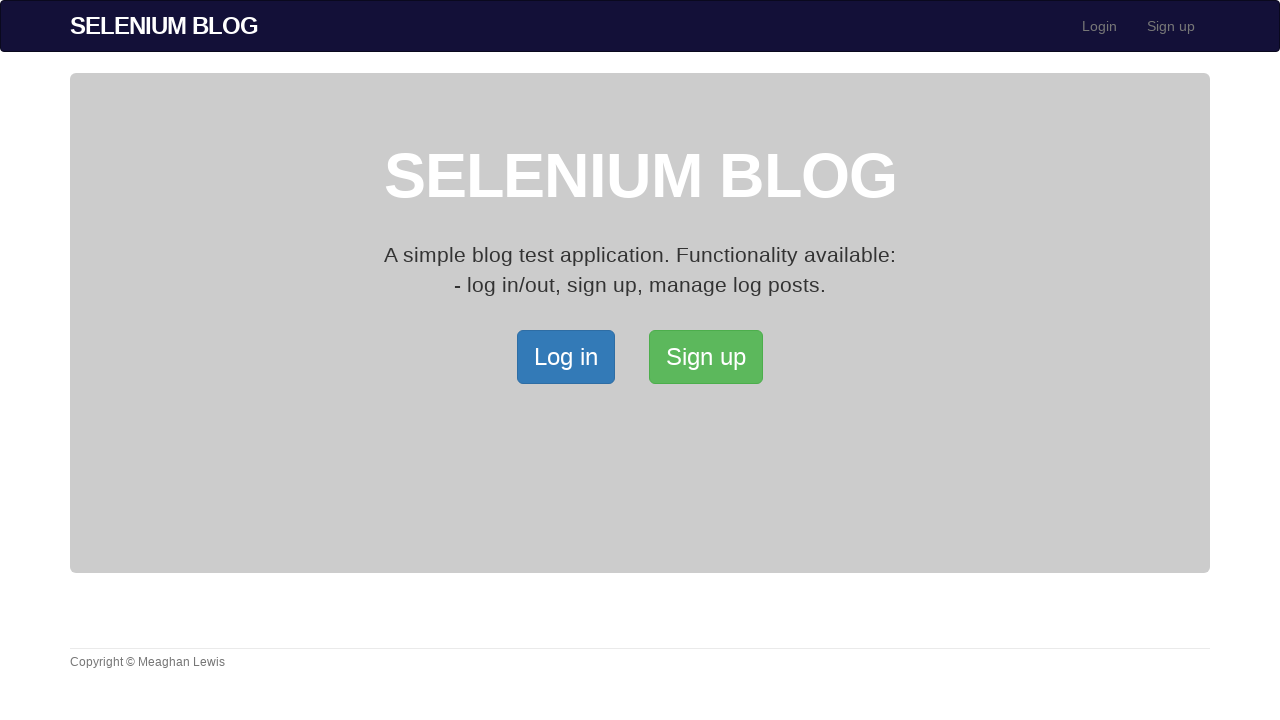

Clicked Signup button to open the Signup page at (706, 357) on xpath=/html/body/div[2]/div/a[2]
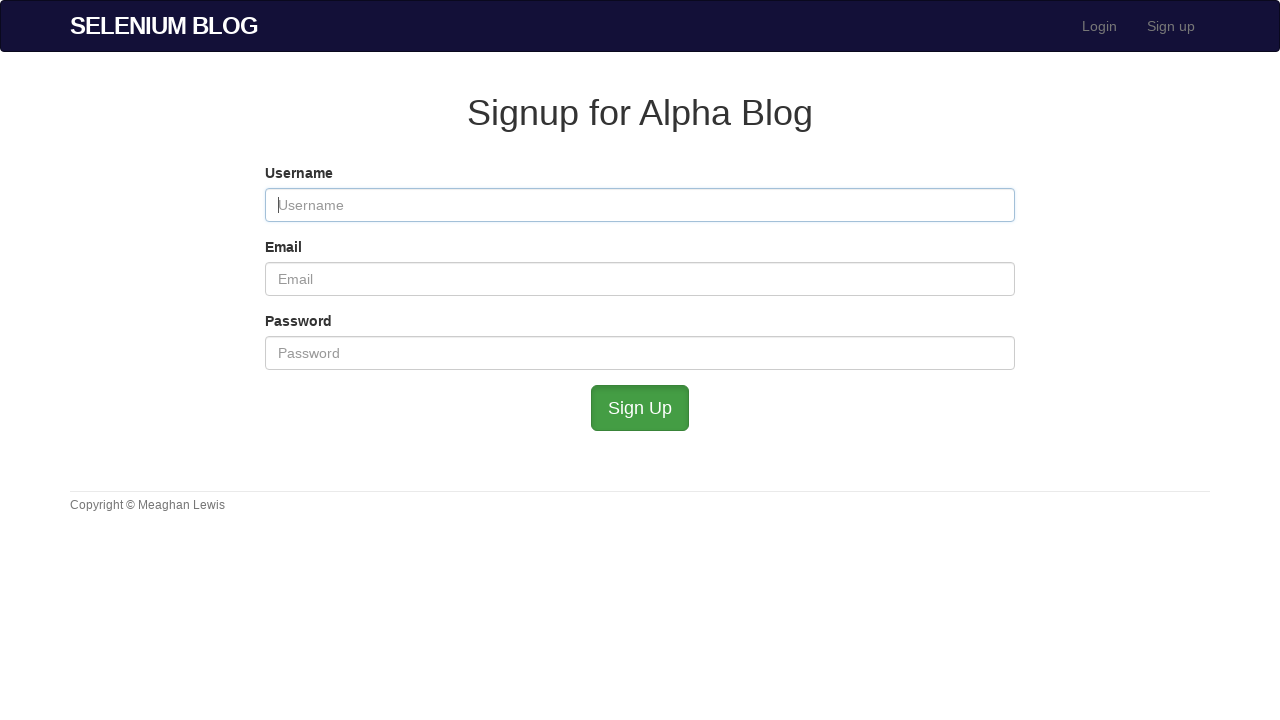

Filled username field with 'Jo' (less than 3 characters) on #user_username
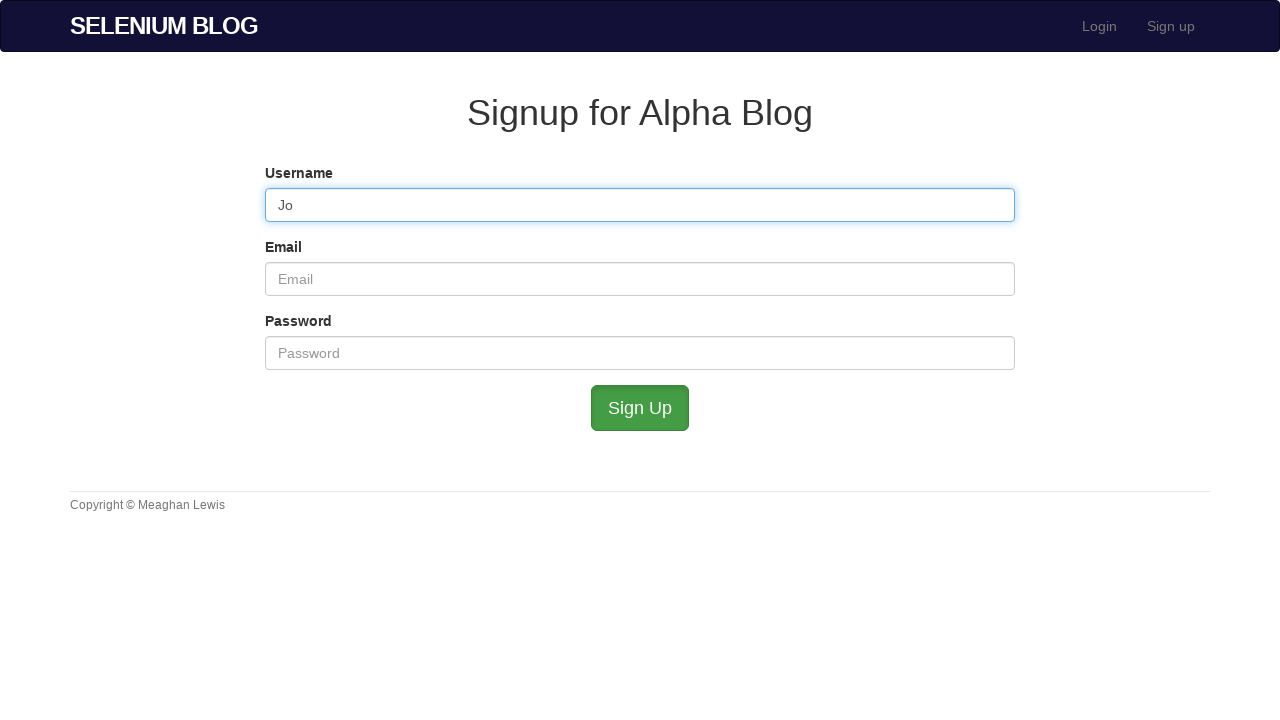

Left email field blank (filled with space) on #user_email
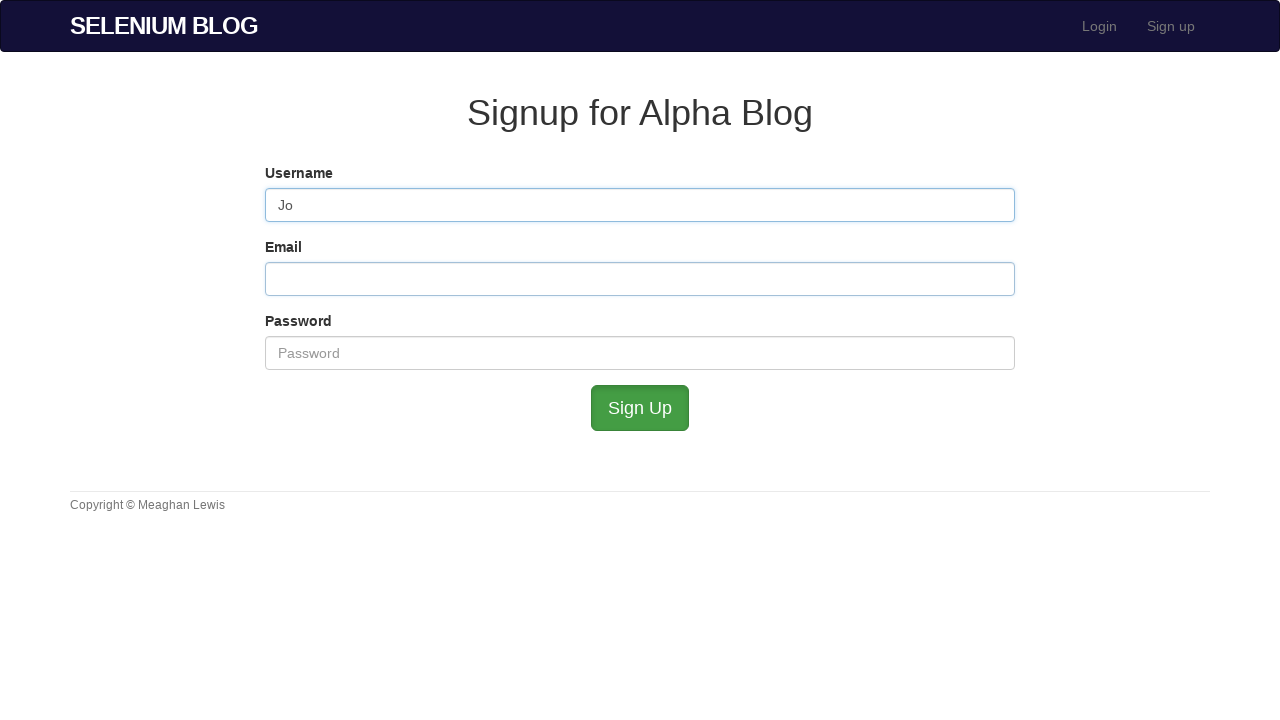

Filled password field with 'securepass123' on #user_password
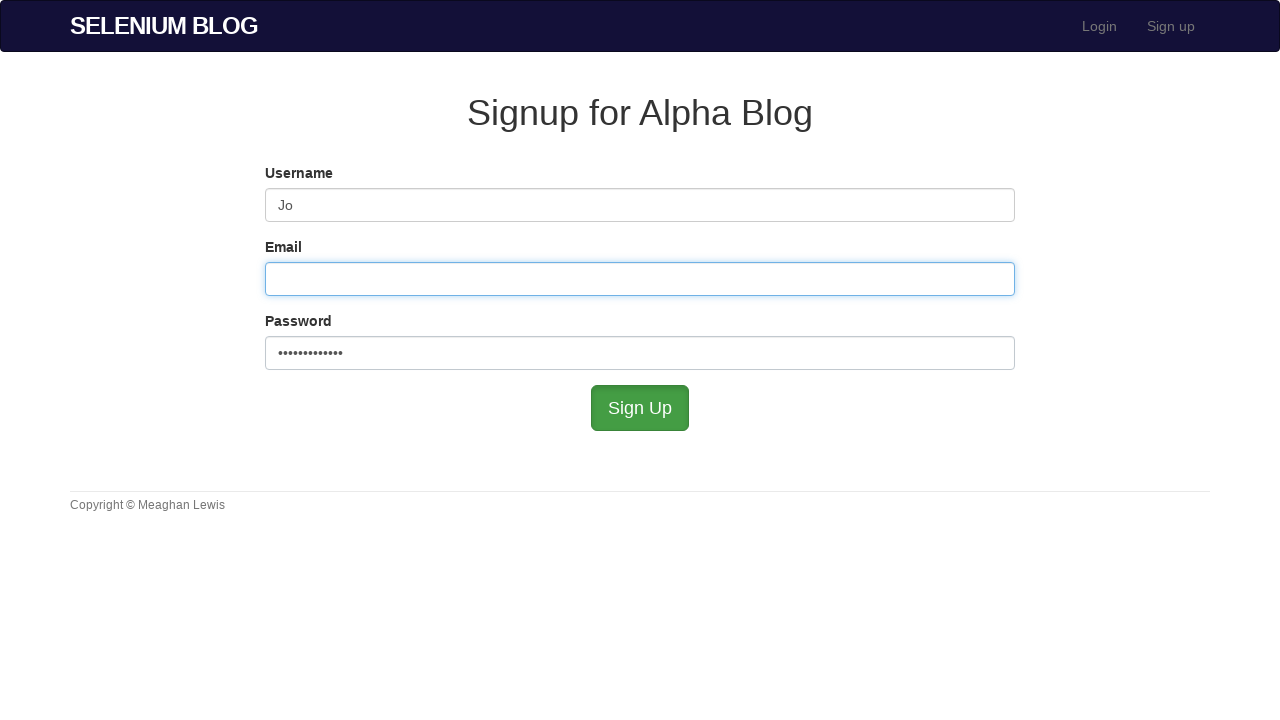

Clicked signup button to submit form with invalid data at (640, 408) on #submit
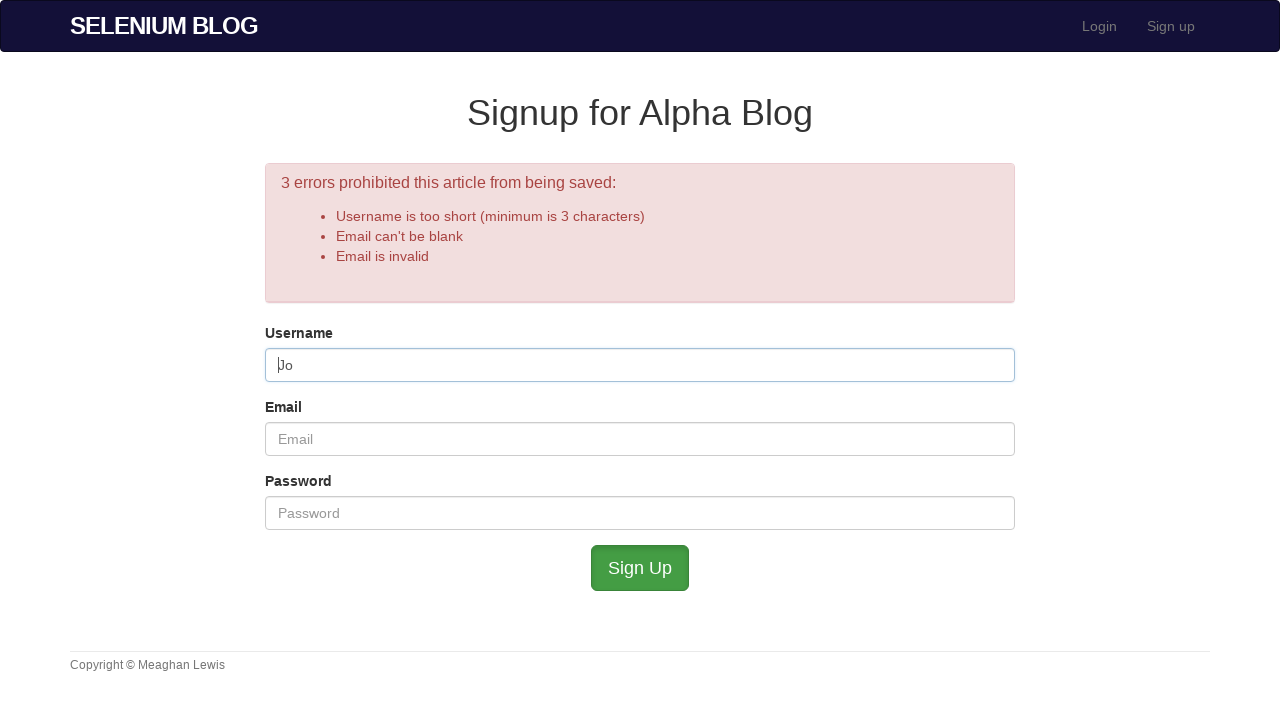

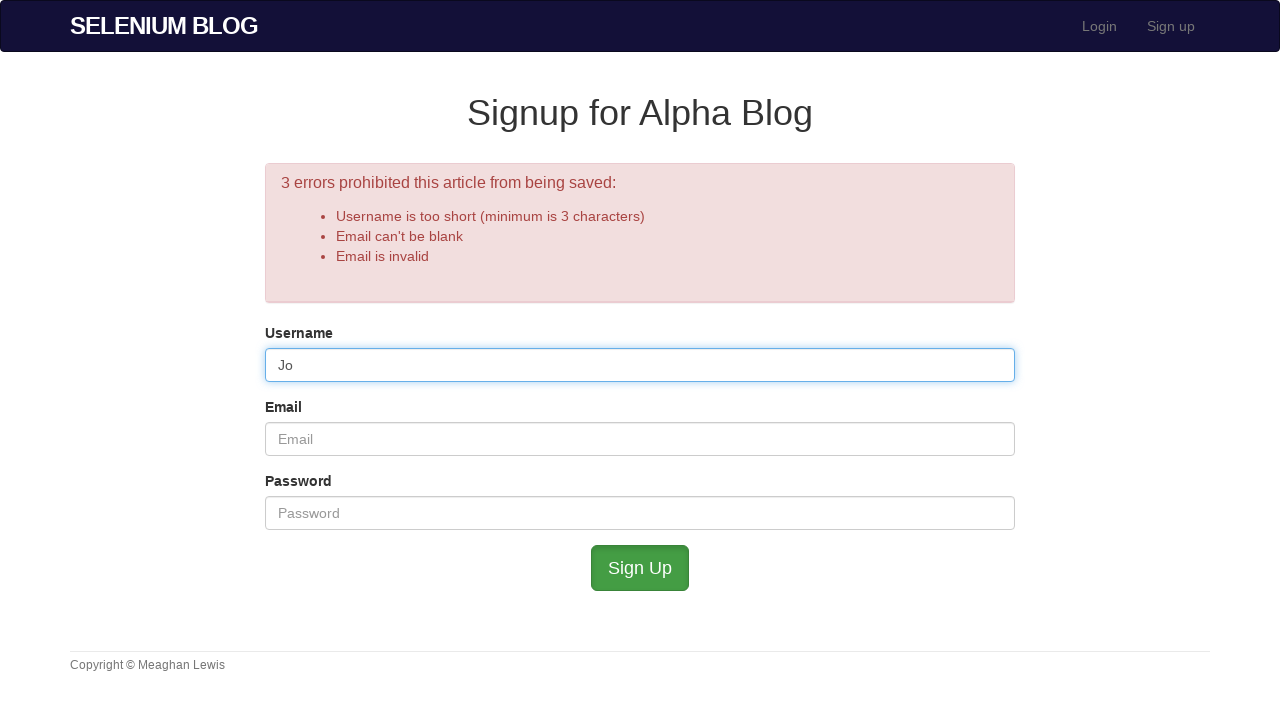